Tests JavaScript confirm dialog by accepting it and verifying the result message shows "You pressed OK!"

Starting URL: https://www.lambdatest.com/selenium-playground/javascript-alert-box-demo

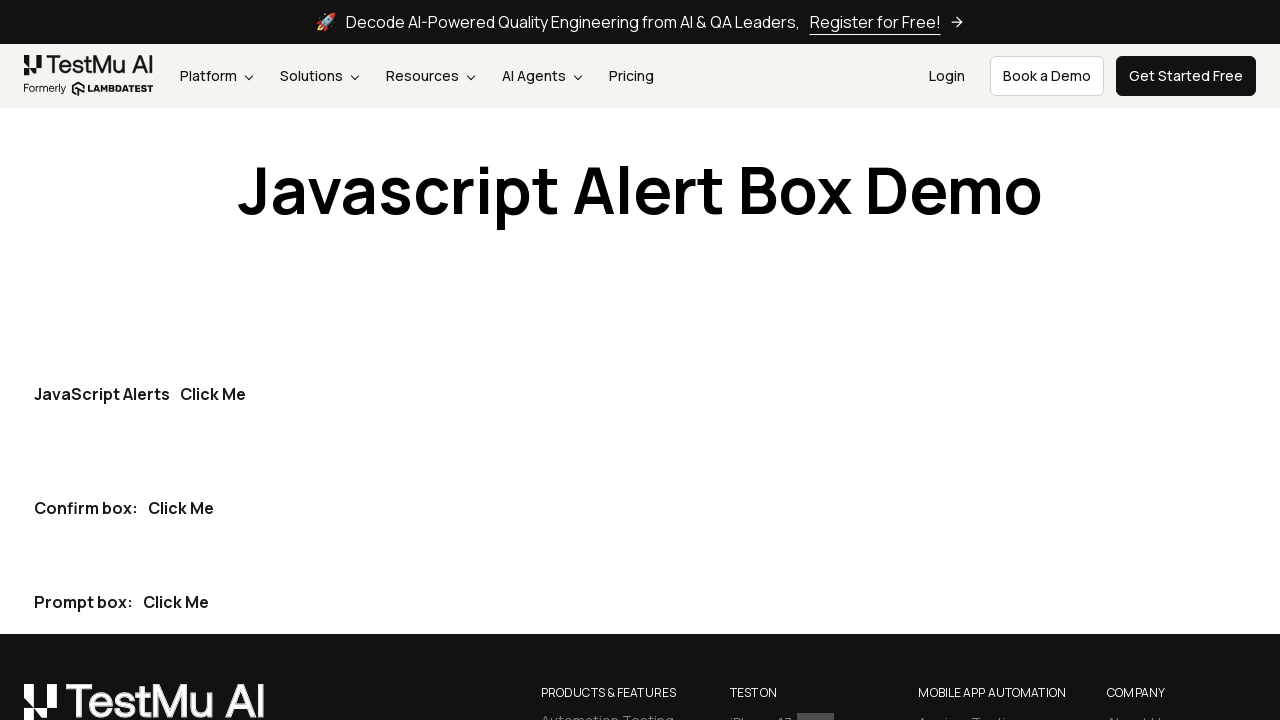

Set up dialog handler to accept confirm dialogs
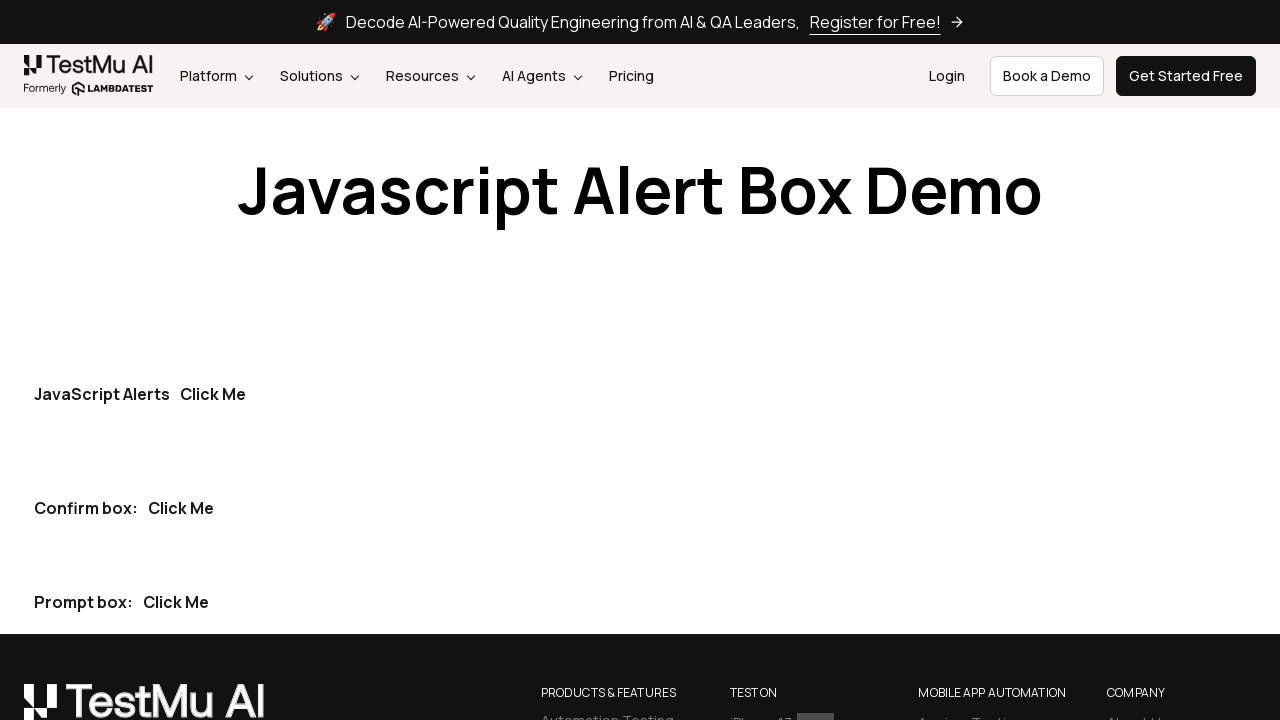

Clicked the second button to trigger confirm dialog at (181, 508) on div p button >> nth=1
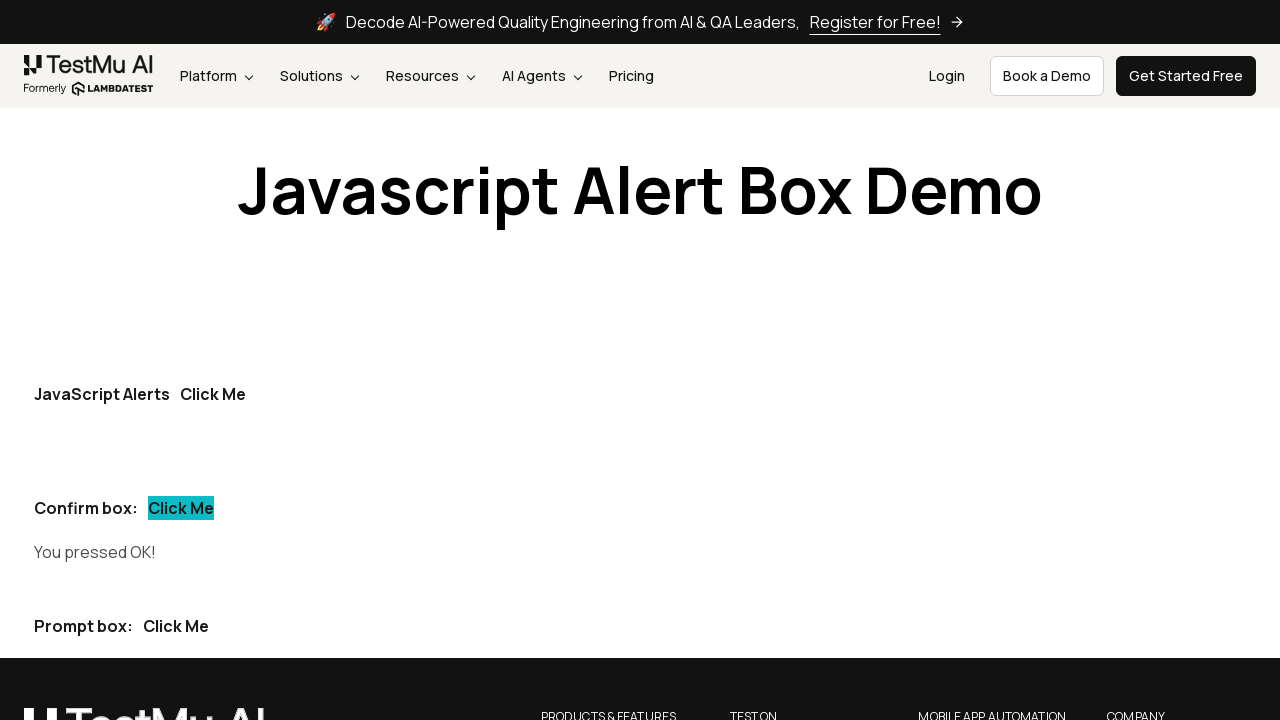

Result message element became visible
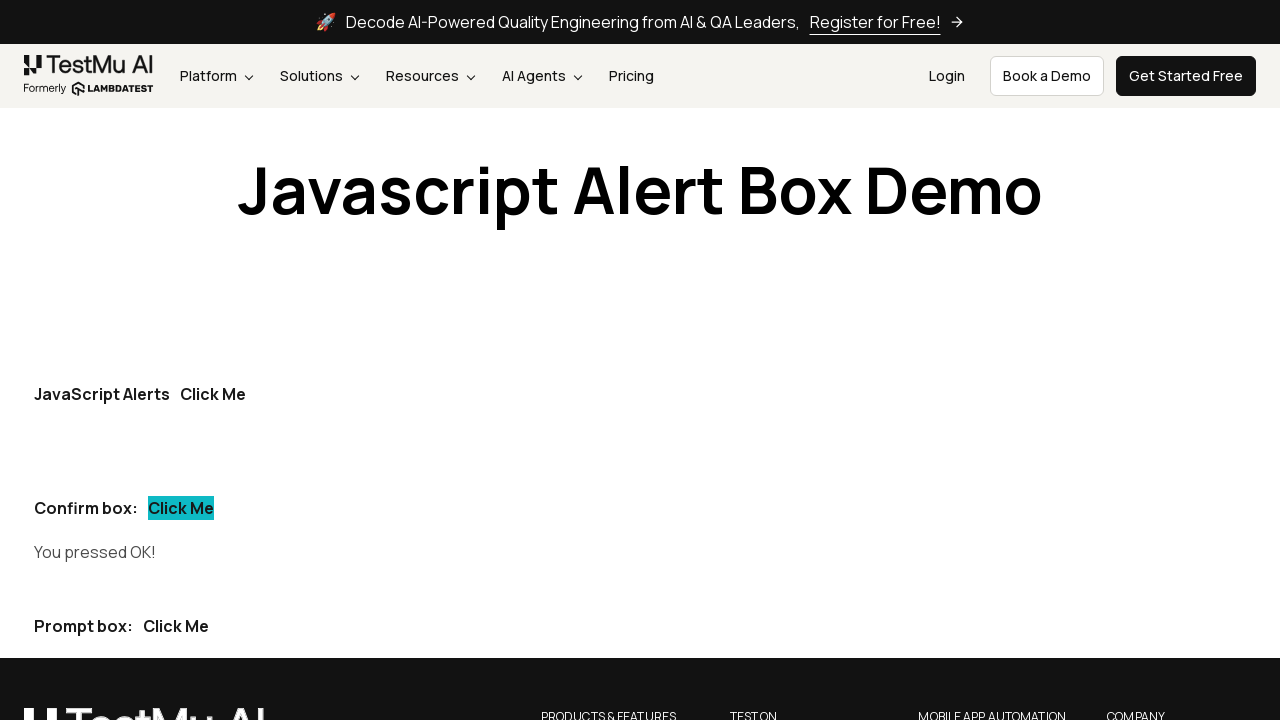

Verified result message shows 'You pressed OK!'
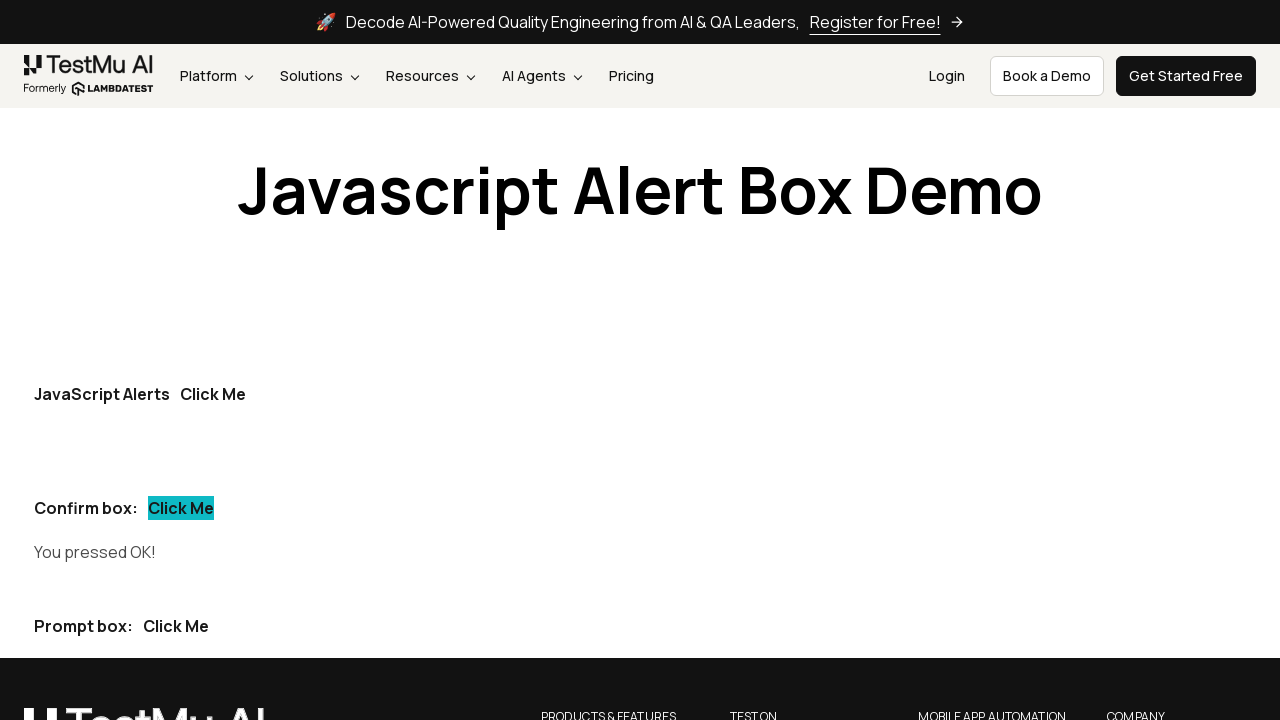

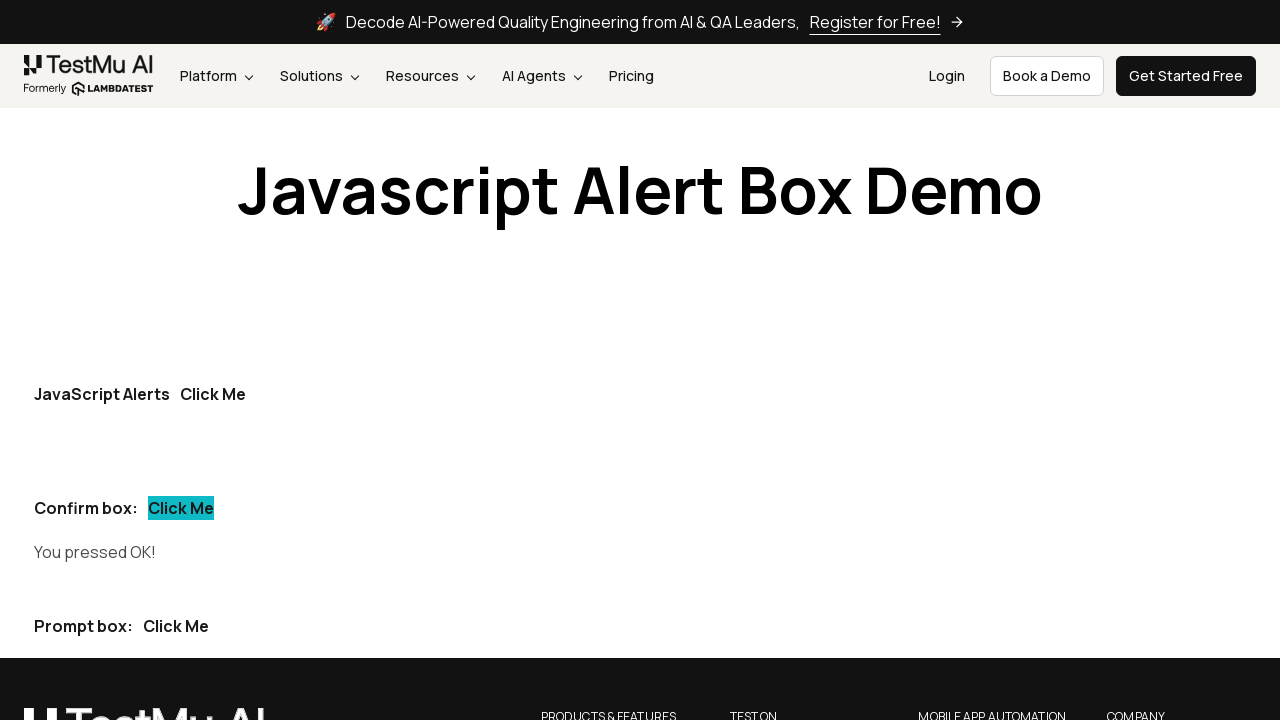